Tests the Rooms button in the navigation by clicking it and verifying the rooms page loads with proper content

Starting URL: https://ancabota09.wixsite.com/intern

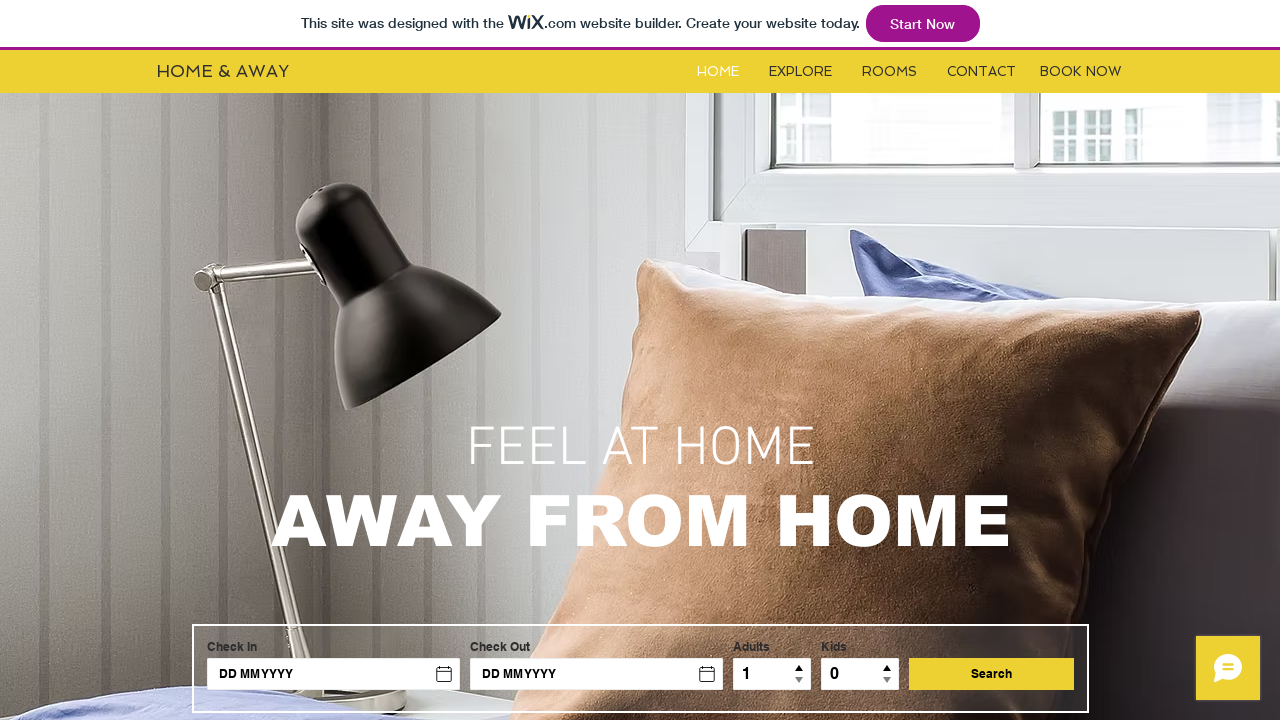

Clicked the Rooms button in navigation at (890, 72) on #i6kl732v2label
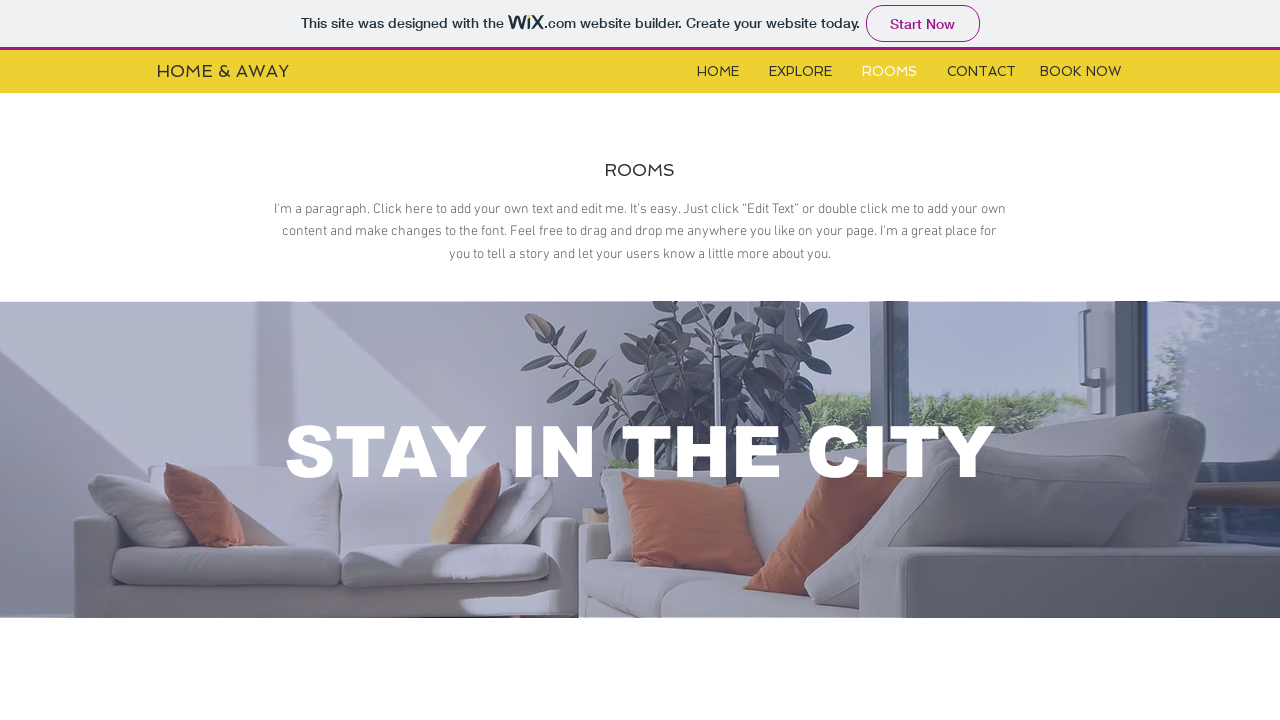

Navigated to rooms page
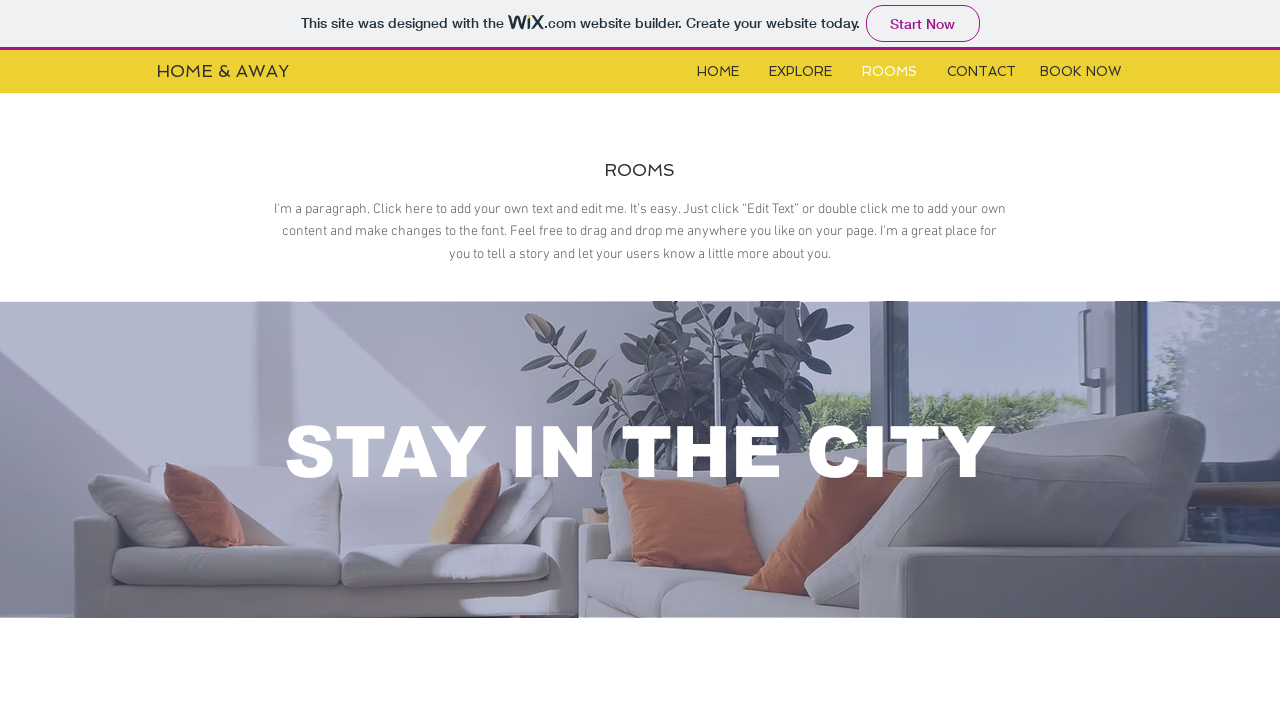

Rooms page content loaded with proper elements
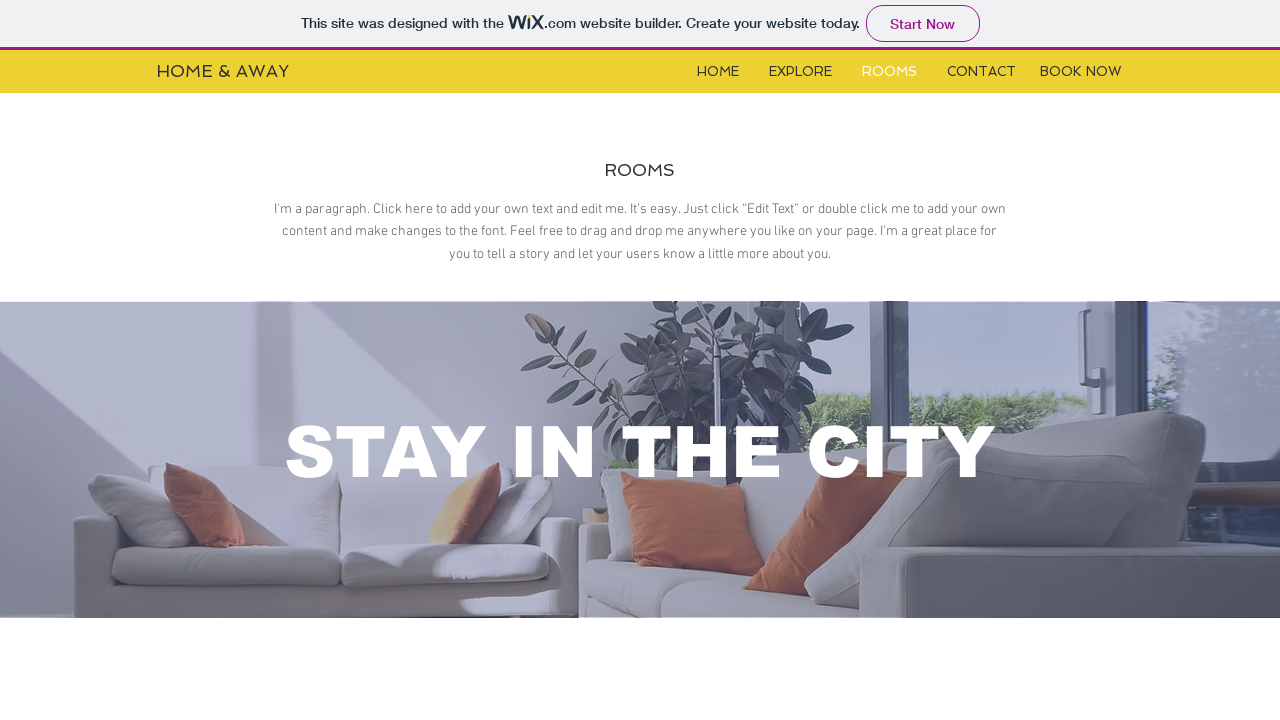

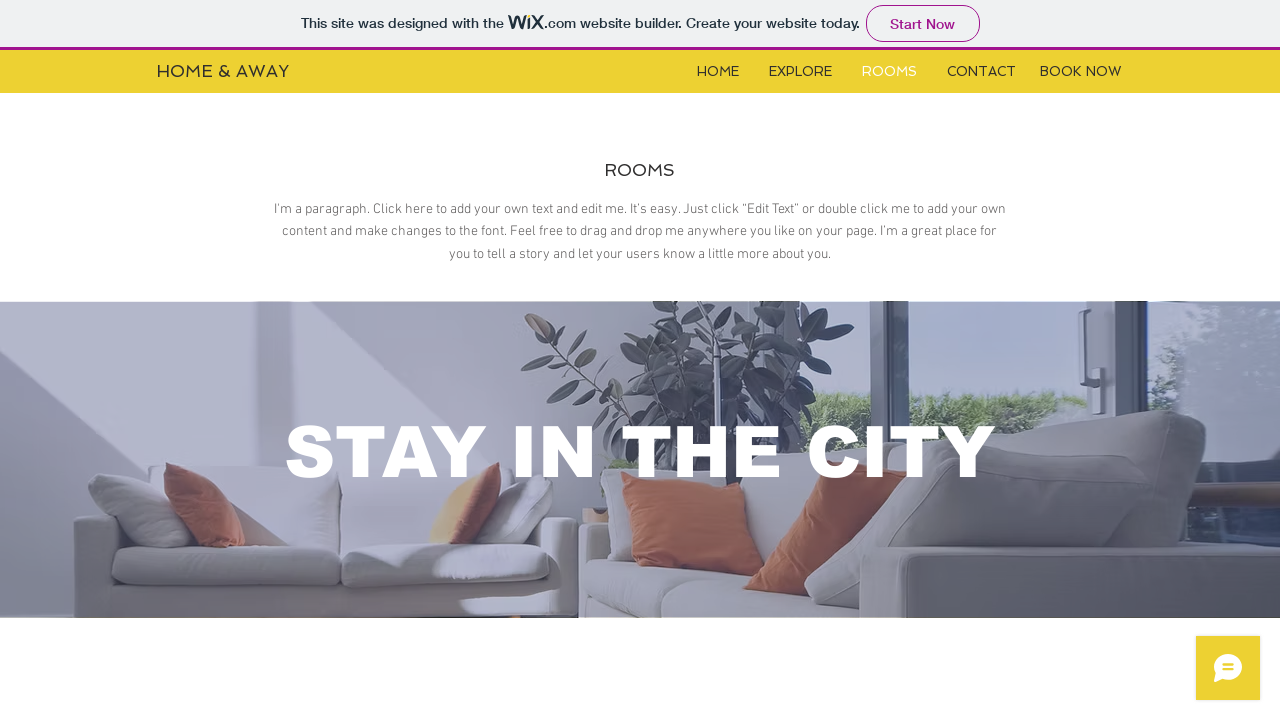